Tests the hotel registration form by filling in the password confirmation and full name fields on the Adactin Hotel registration page.

Starting URL: https://adactinhotelapp.com/Register.php

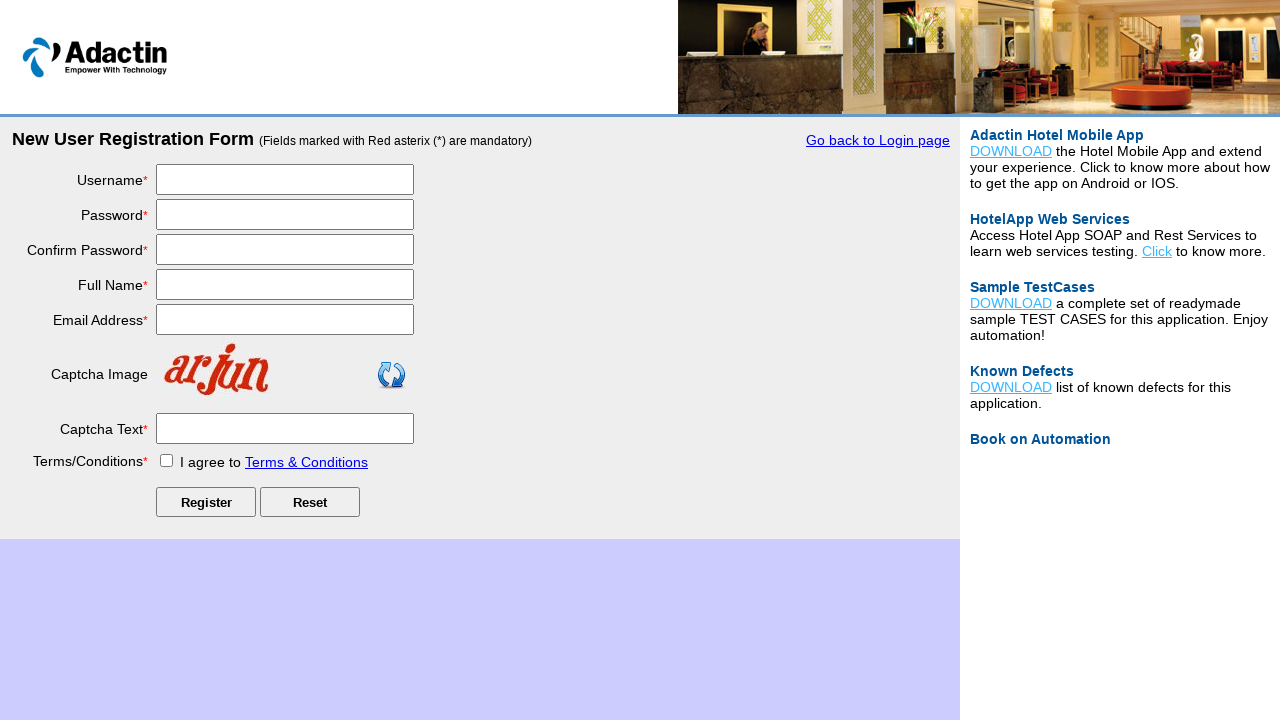

Filled password confirmation field with 'SecurePass789!' on #re_password
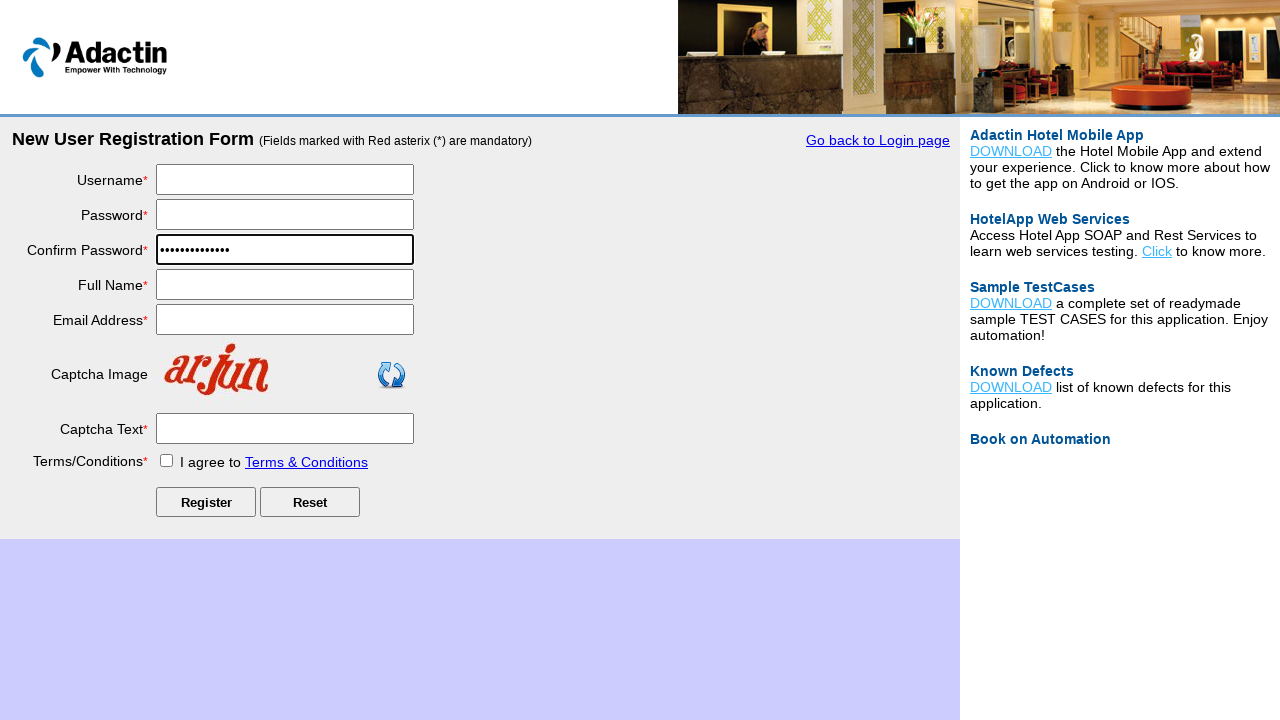

Filled full name field with 'John Anderson' on #full_name
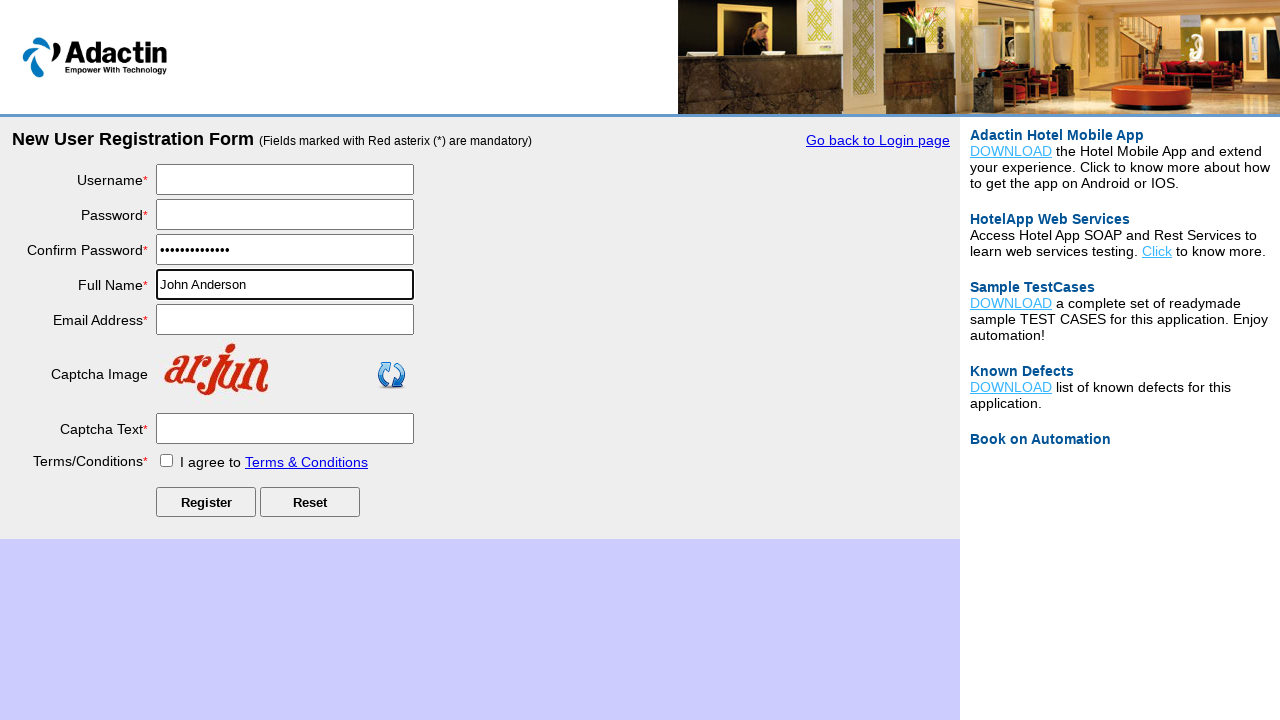

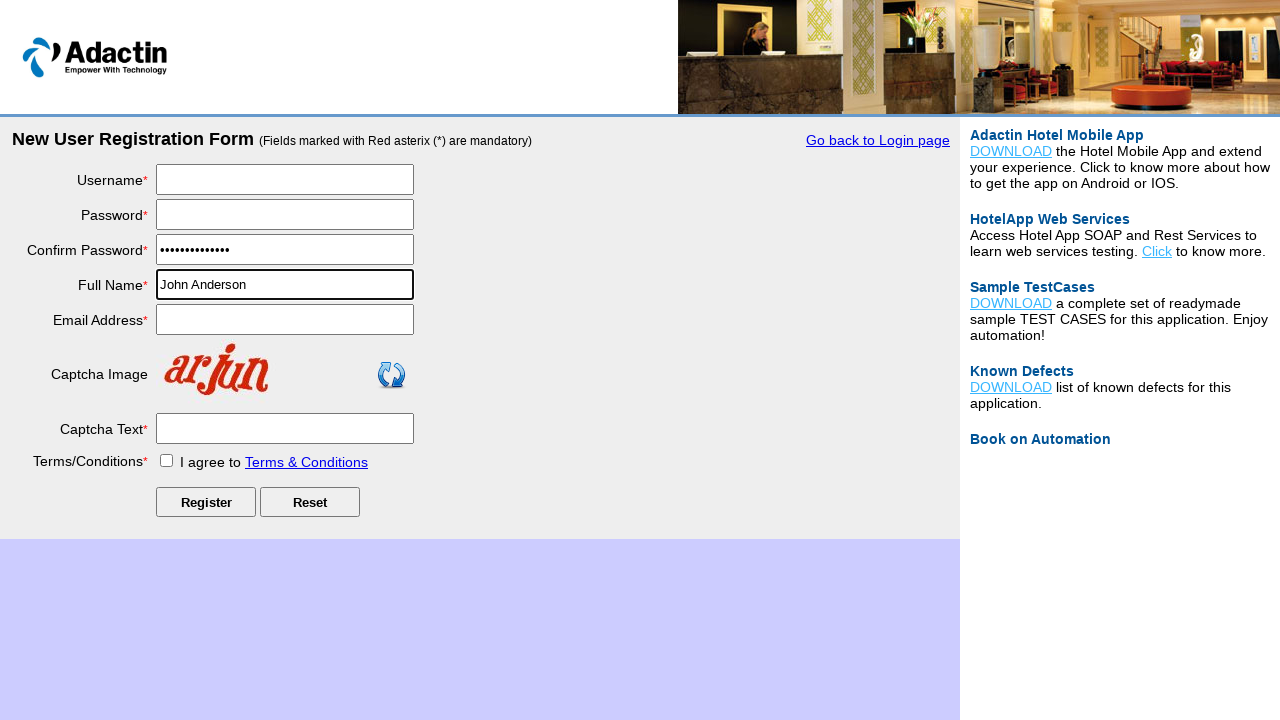